Tests radio button selection functionality by clicking on the "Milk" radio button option on an HTML forms demo page

Starting URL: http://echoecho.com/htmlforms10.htm

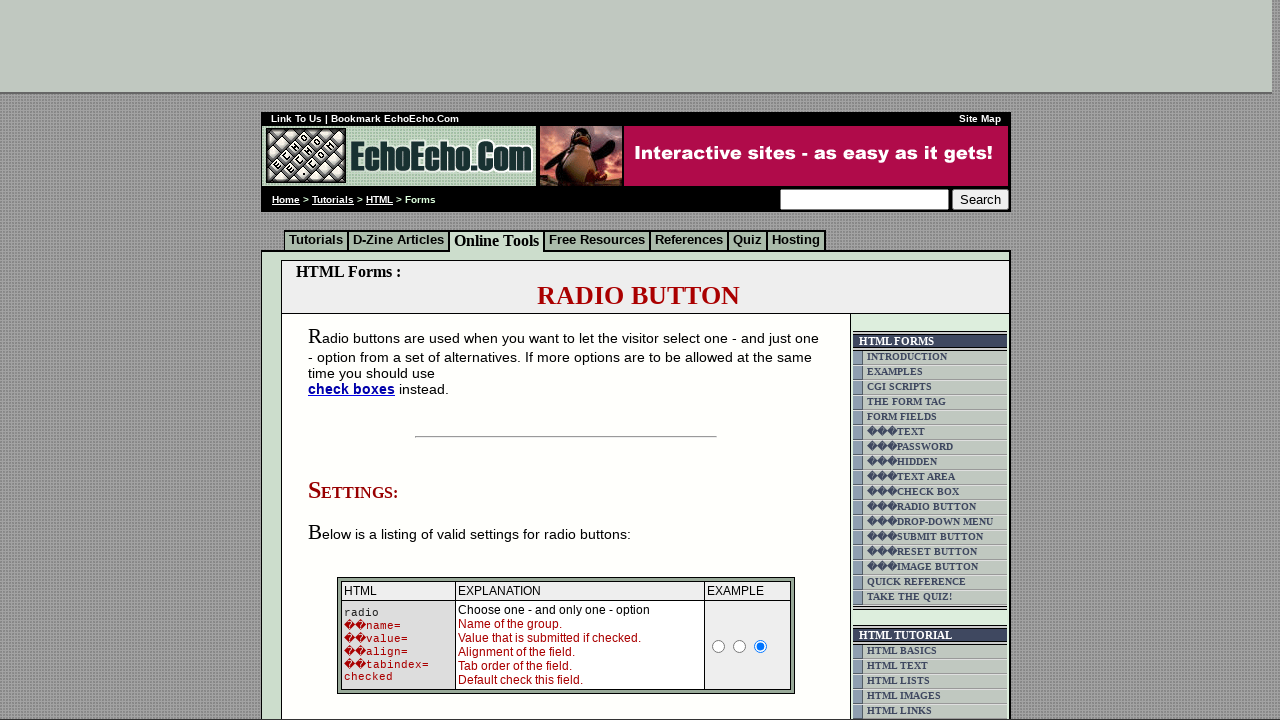

Navigated to HTML forms demo page
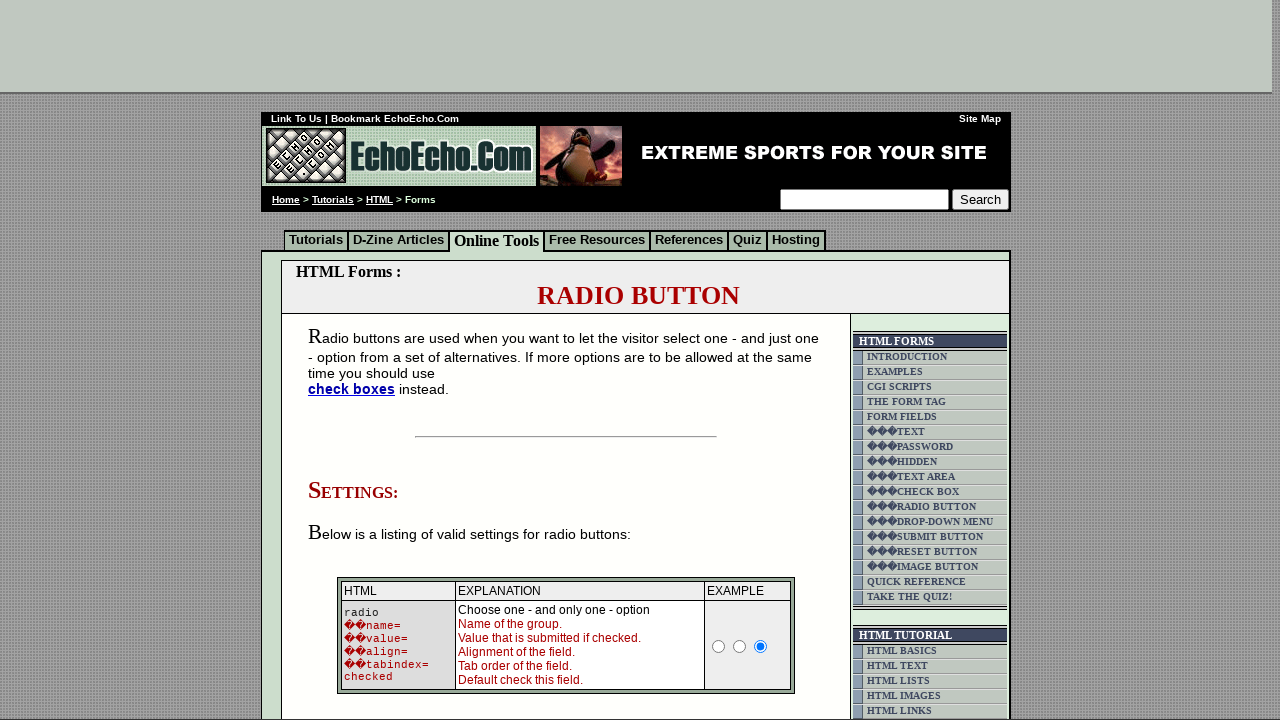

Clicked on the Milk radio button option at (356, 360) on input[value='Milk']
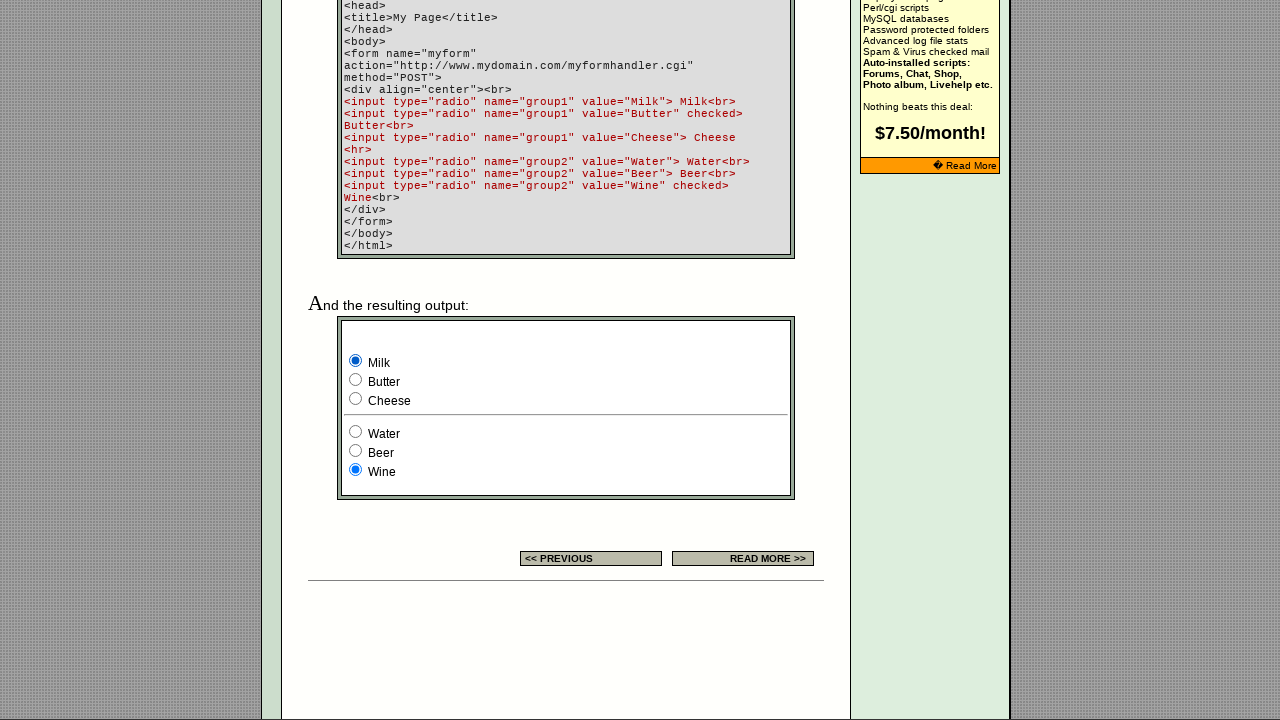

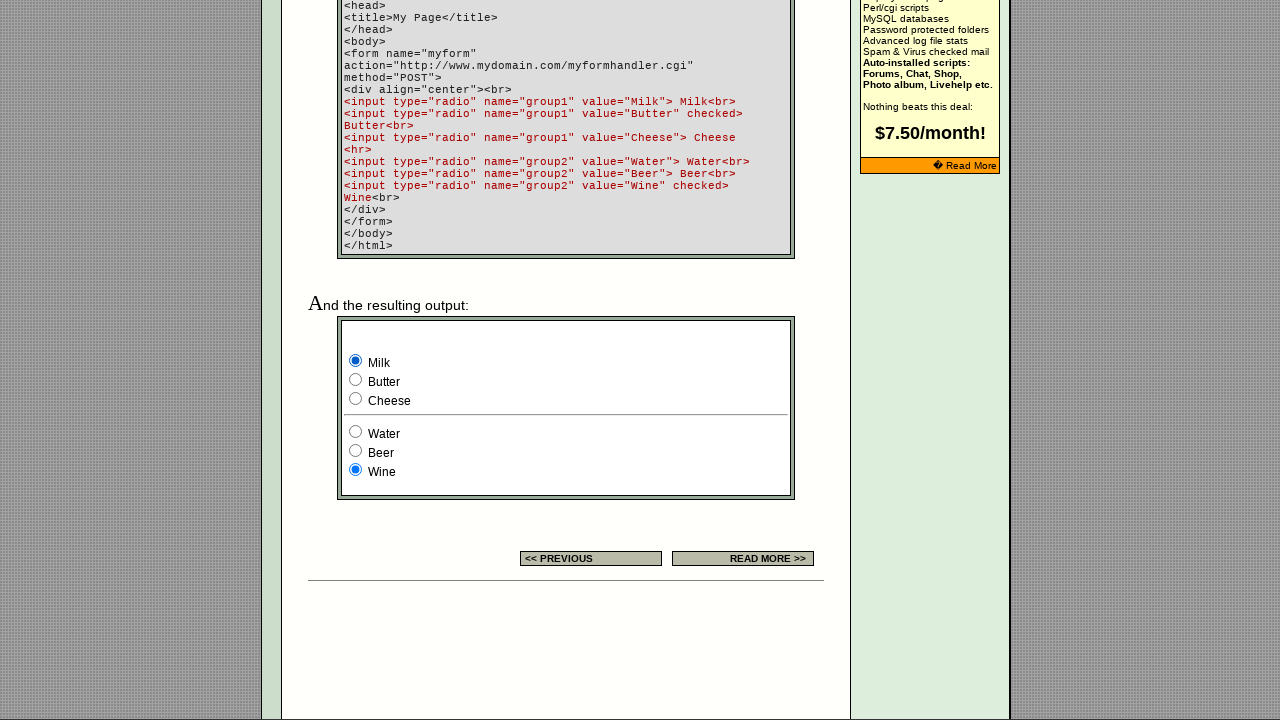